Tests product search functionality on an e-commerce practice site by typing a search term, verifying the number of products displayed, and adding products to cart.

Starting URL: https://rahulshettyacademy.com/seleniumPractise/#/

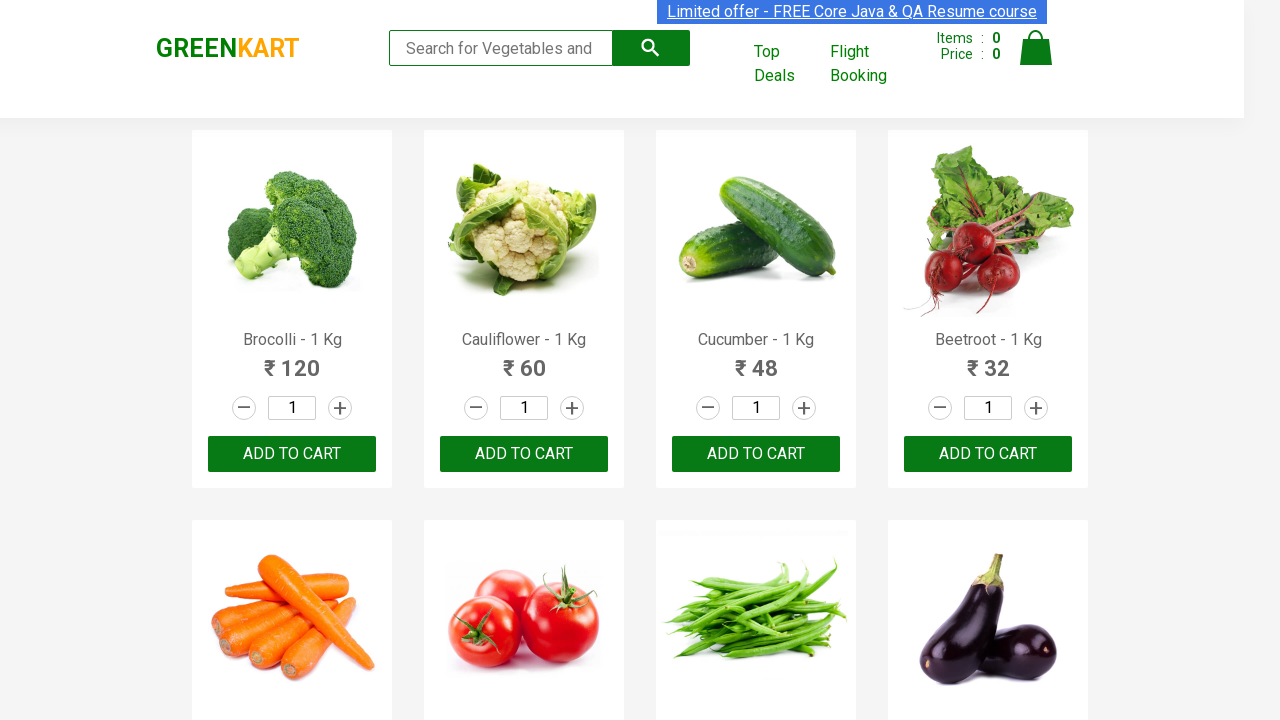

Typed 'ca' in the search box on .search-keyword
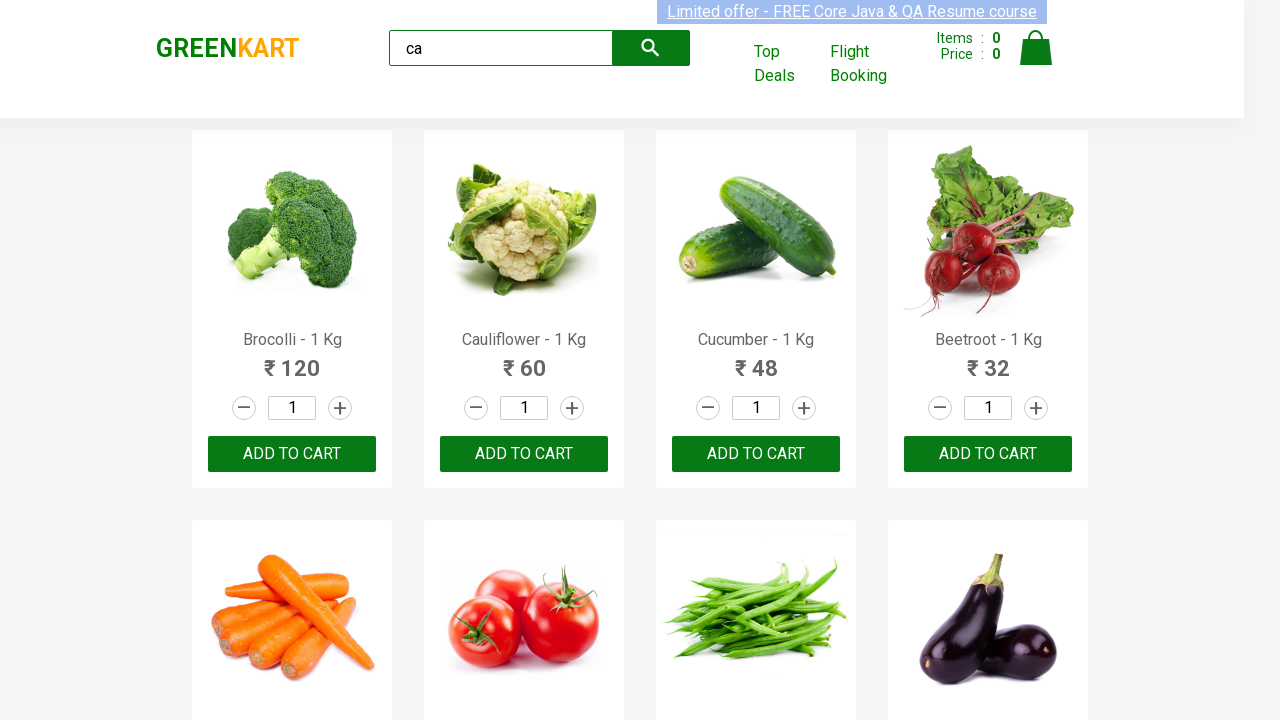

Waited 2 seconds for products to load
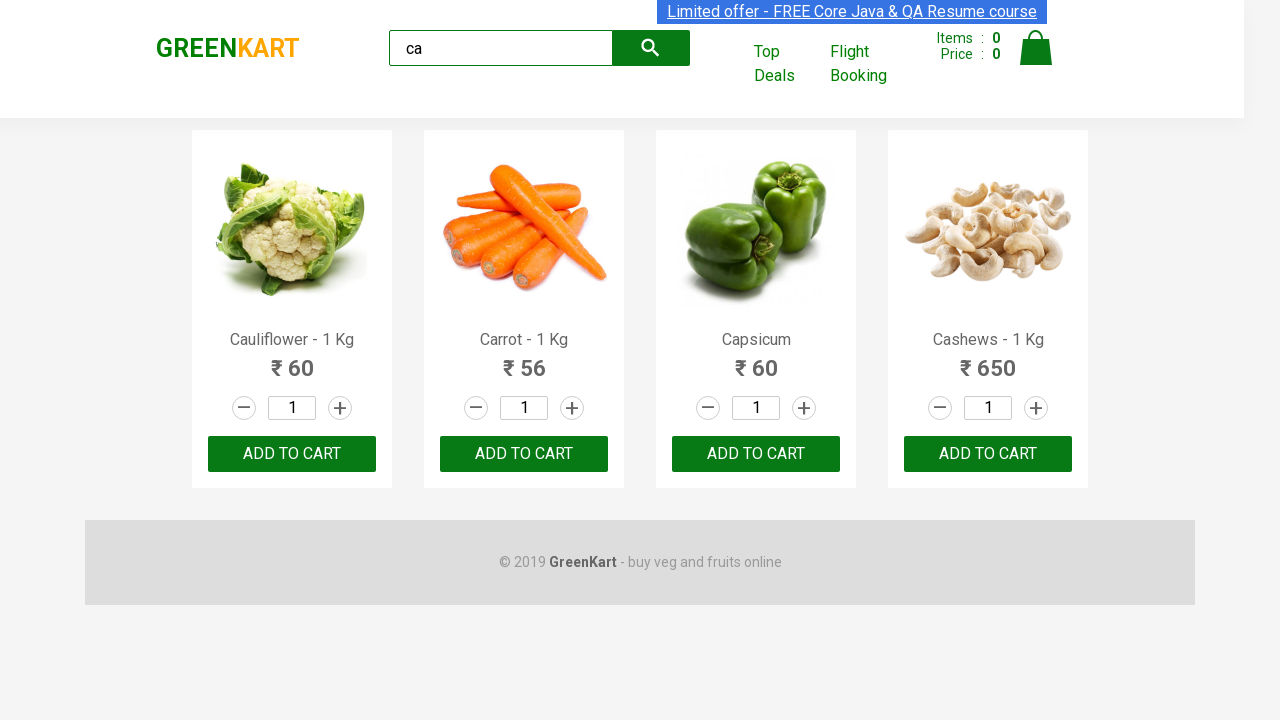

Products are now displayed on the page
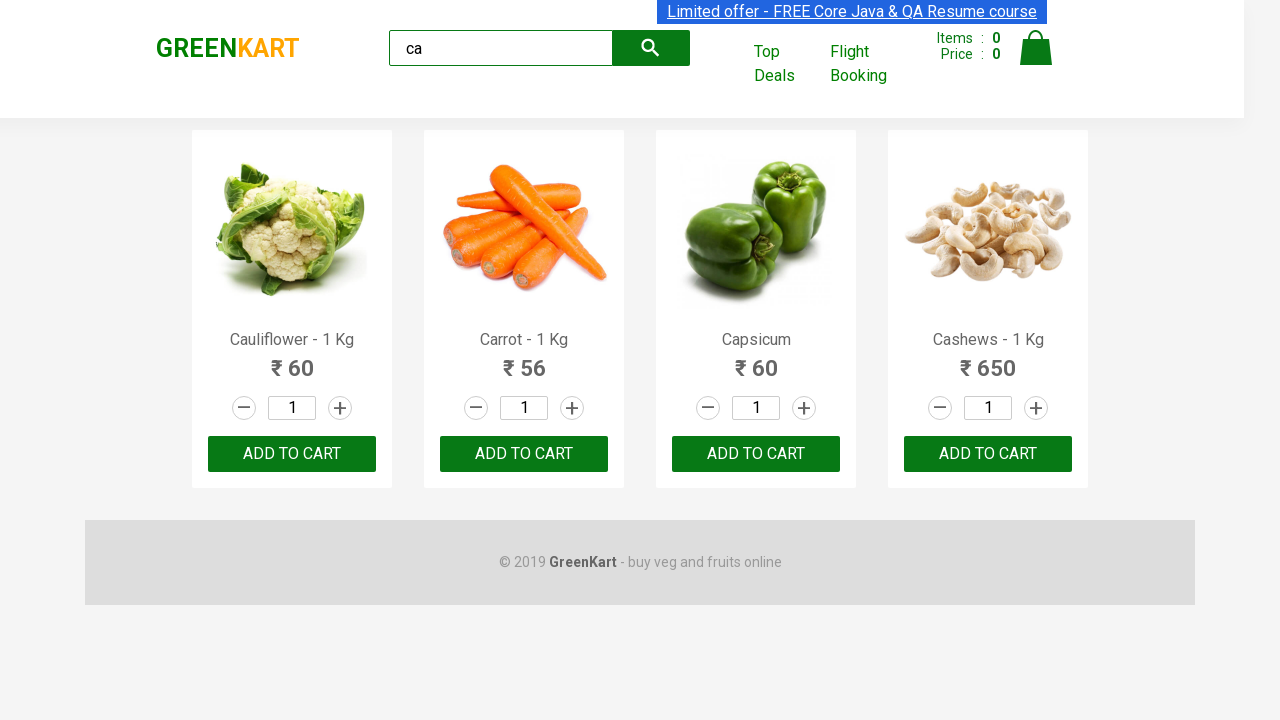

Clicked ADD TO CART button on the 3rd product using nth-child selector at (756, 454) on :nth-child(3) > .product-action > button
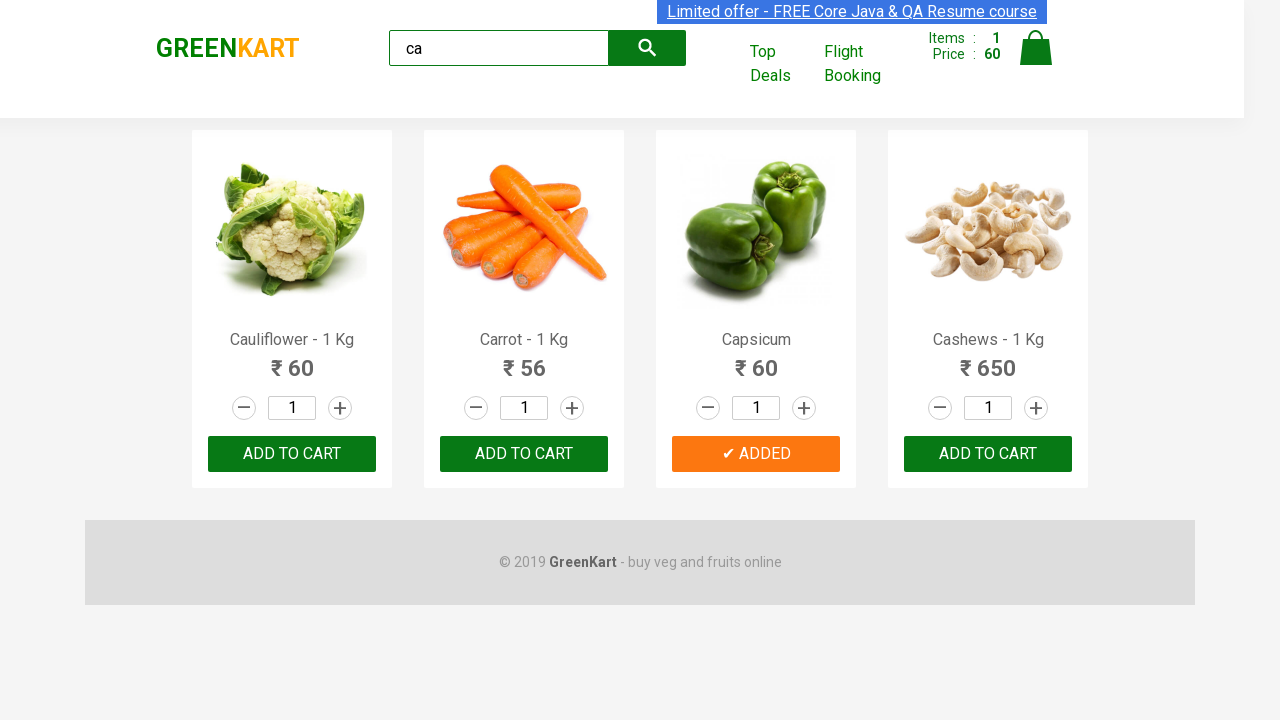

Clicked ADD TO CART button on the 3rd product using nth() selector at (756, 454) on .products .product >> nth=2 >> button:has-text('ADD TO CART')
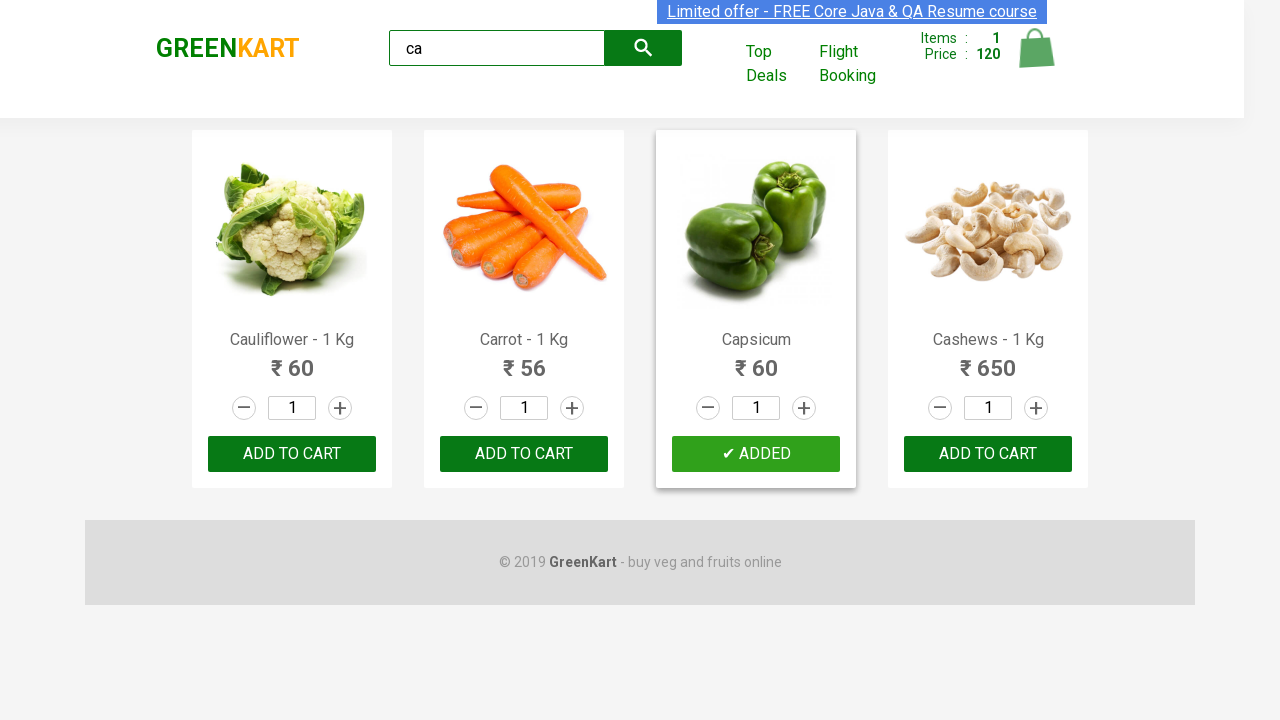

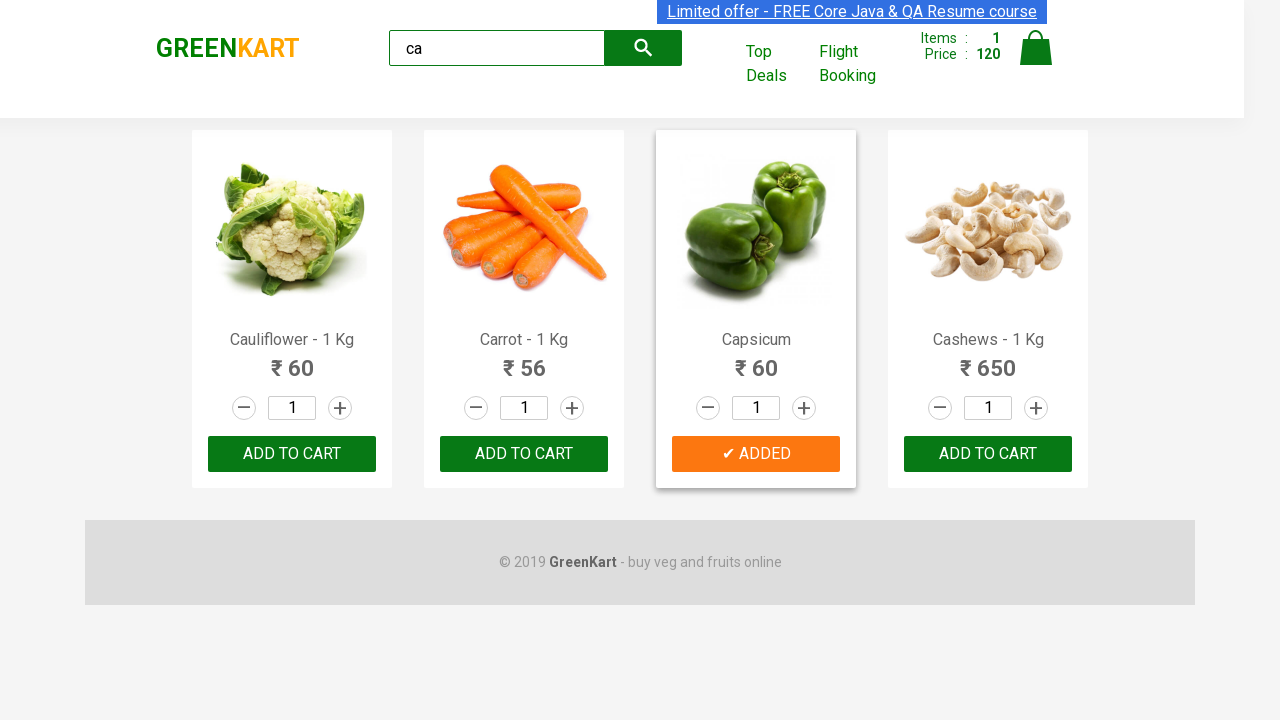